Tests form controls on a registration page by interacting with radio buttons, checkboxes, and dropdown selections

Starting URL: http://demo.automationtesting.in/Register.html

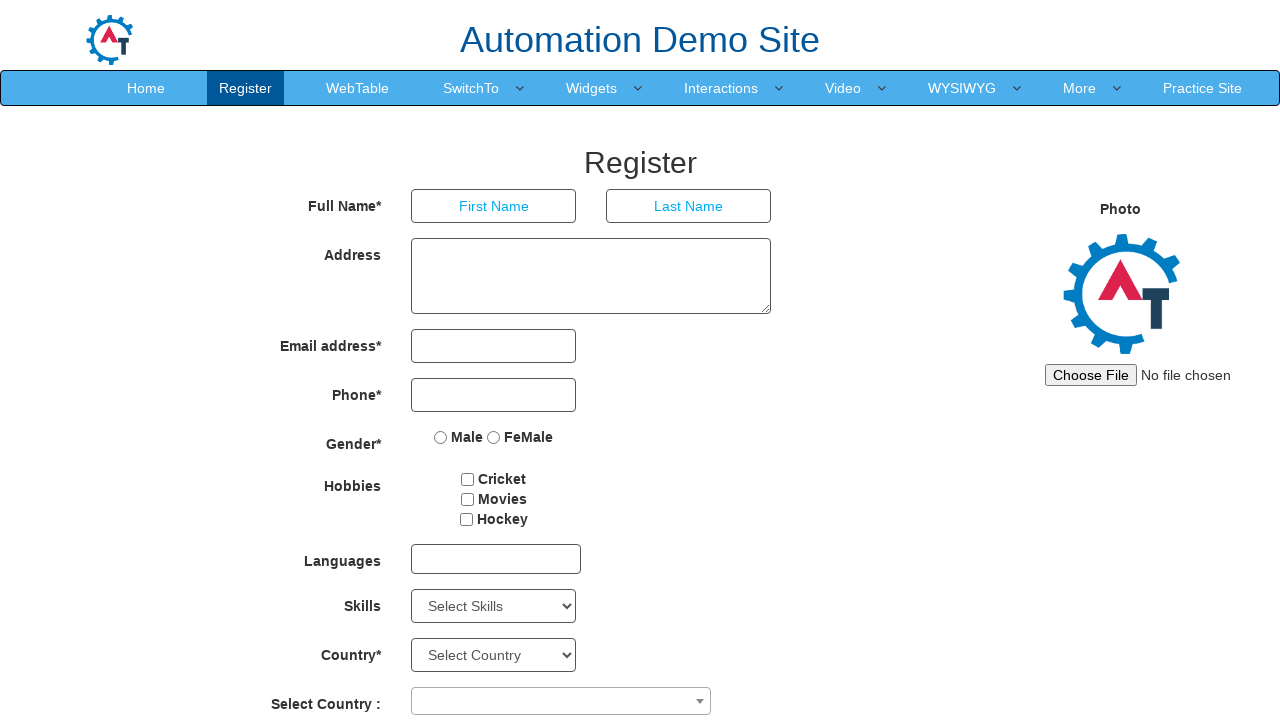

Clicked the Male radio button at (441, 437) on input[name='radiooptions'][value='Male']
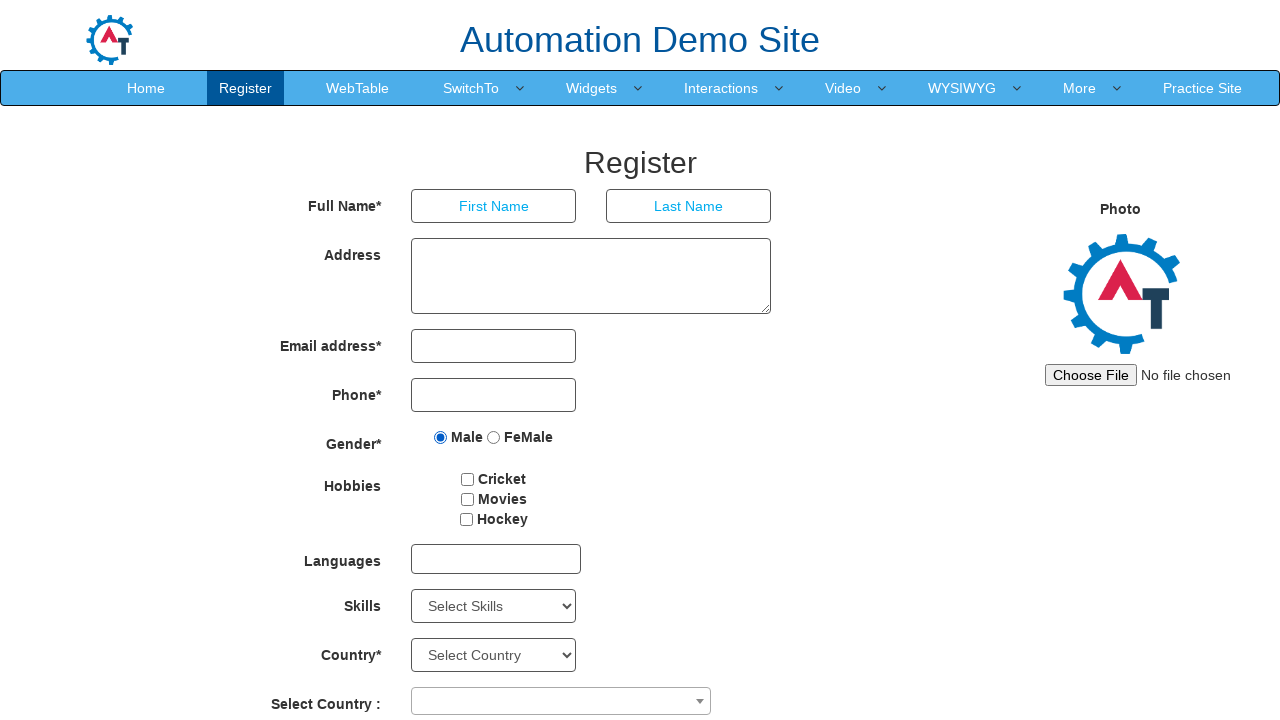

Clicked the Cricket checkbox at (468, 479) on #checkbox1
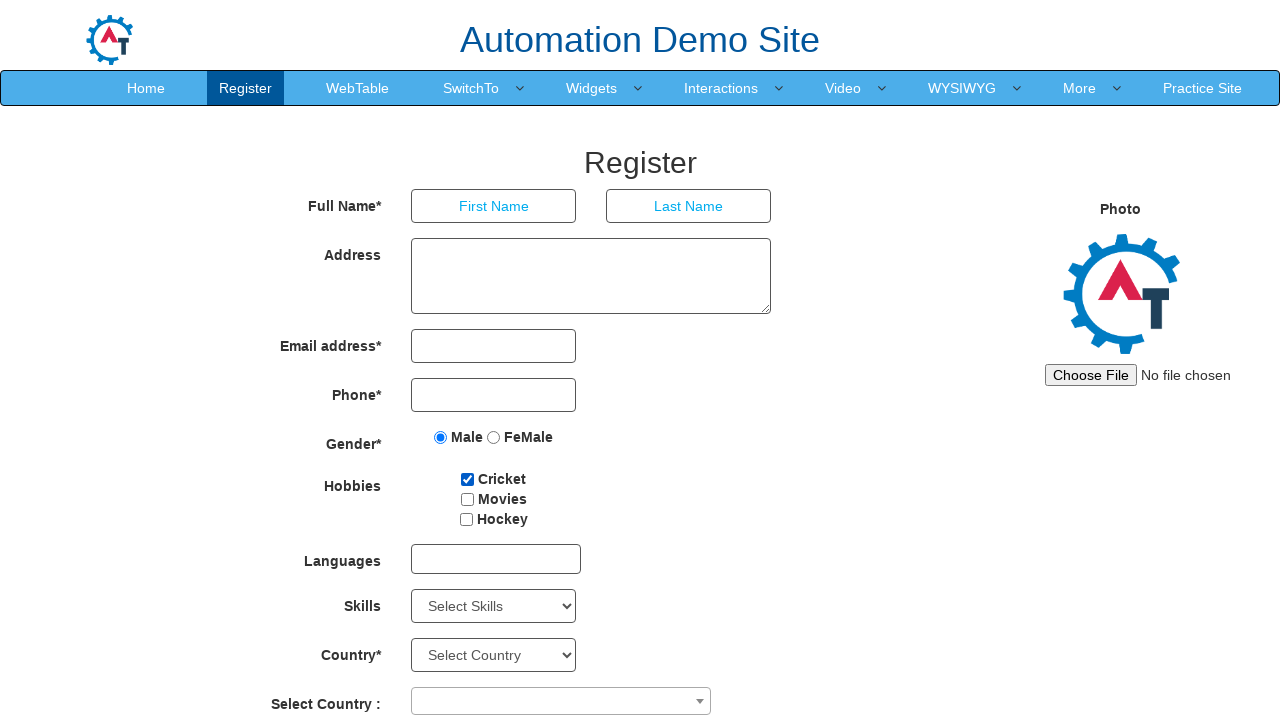

Selected Adobe InDesign from the Skills dropdown on #Skills
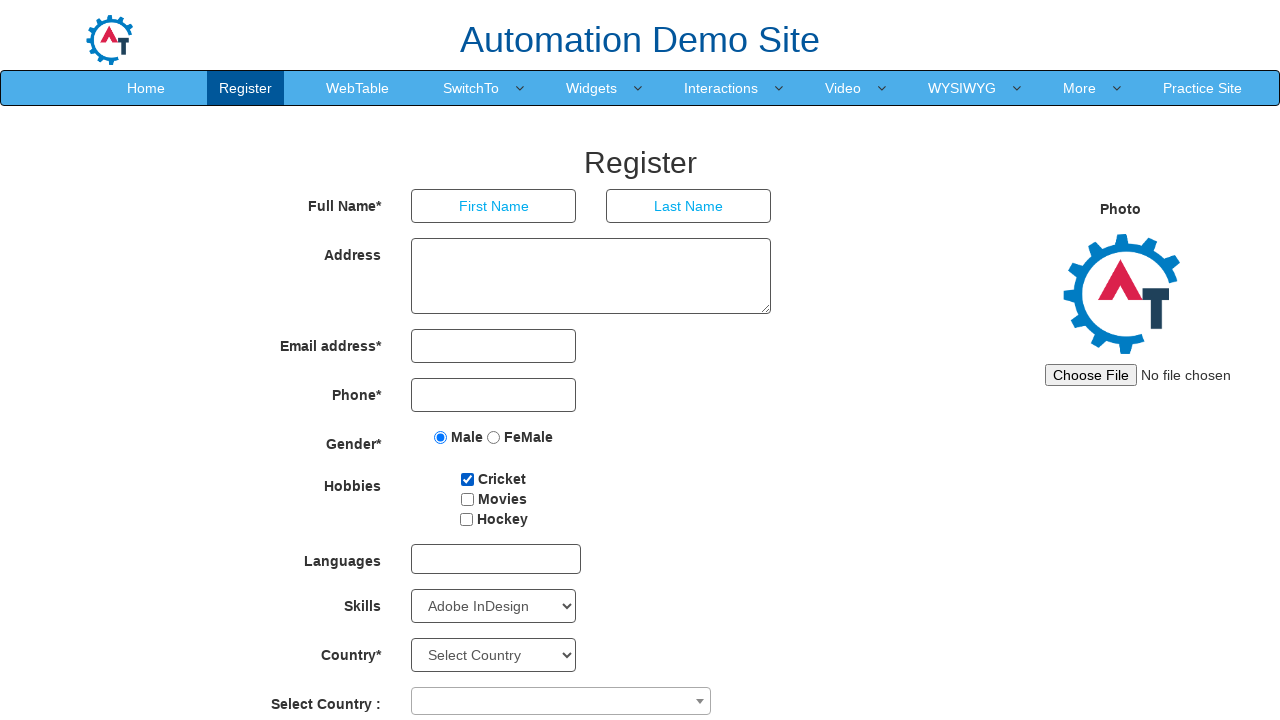

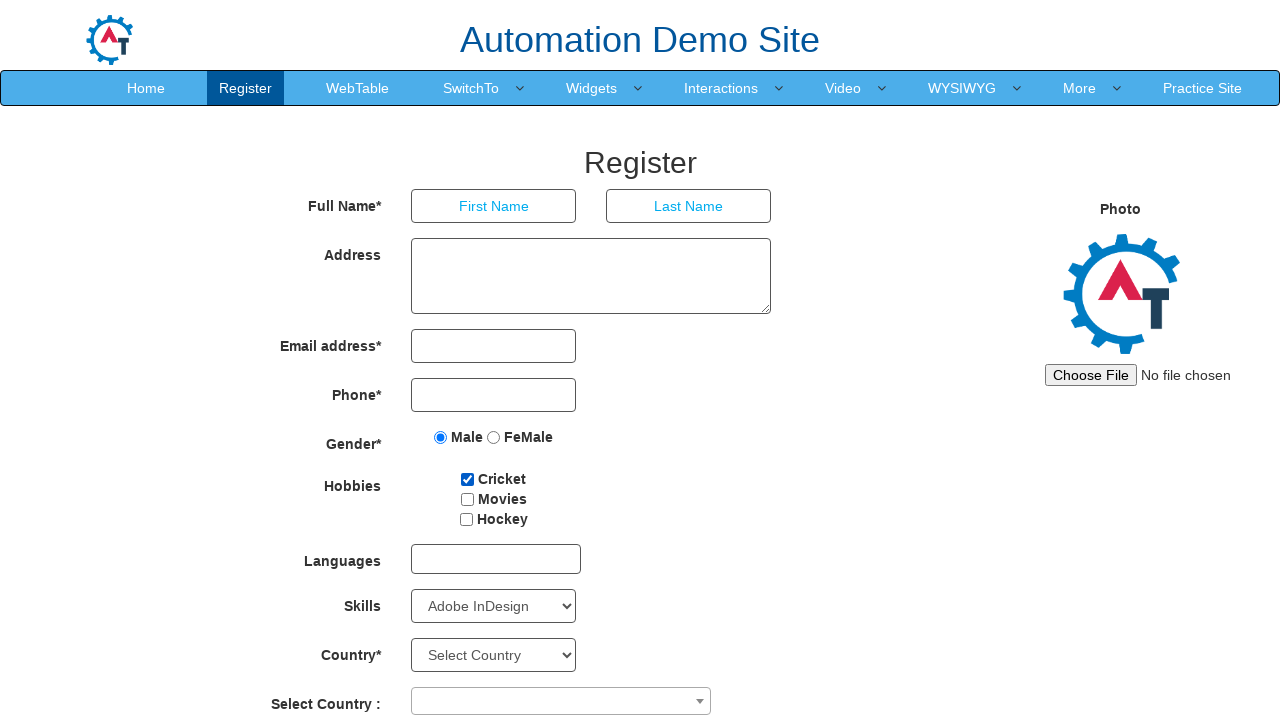